Tests that clicking the "Yes" radio button displays the message "You have selected Yes"

Starting URL: https://demoqa.com/radio-button

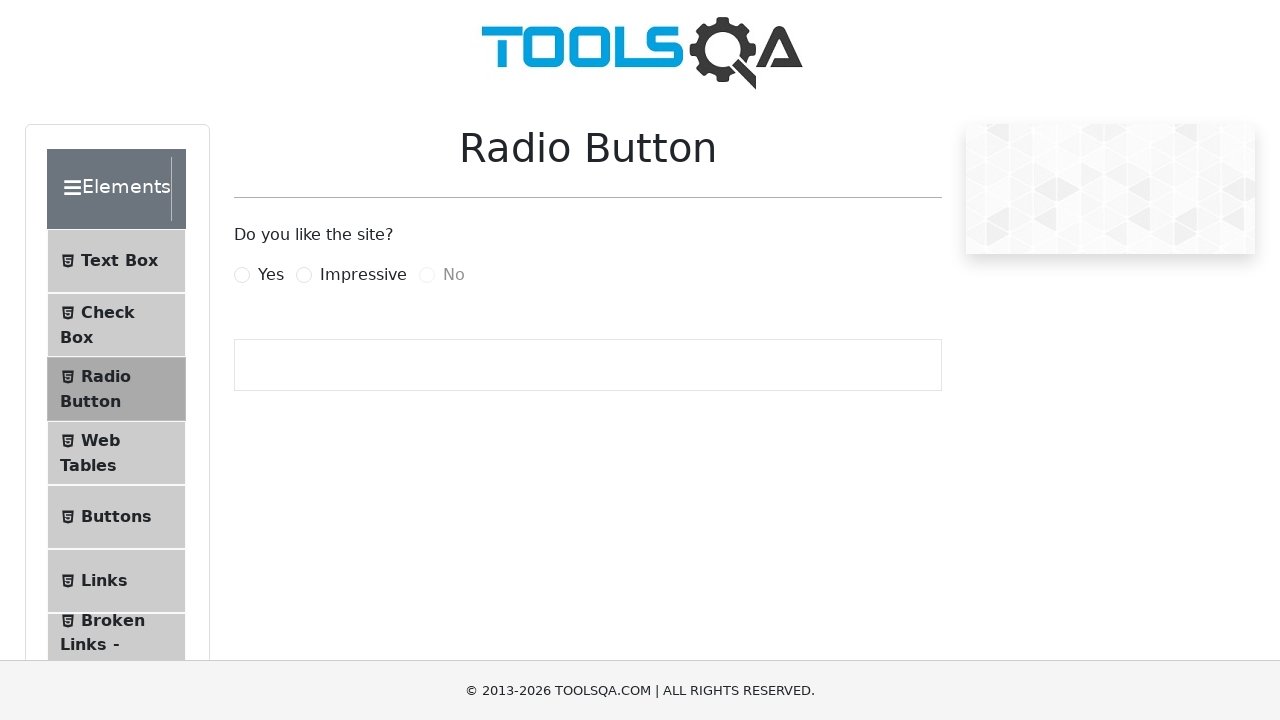

Waited for radio button container to load
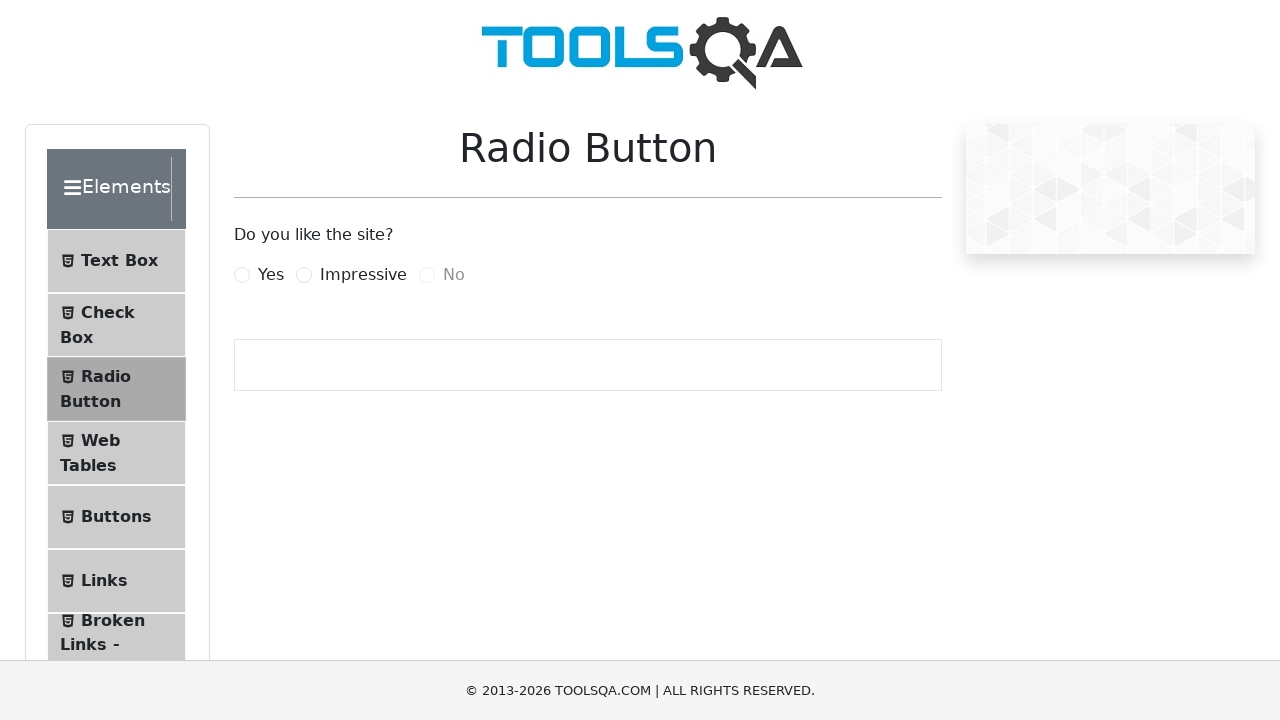

Clicked the 'Yes' radio button at (271, 275) on label[for='yesRadio']
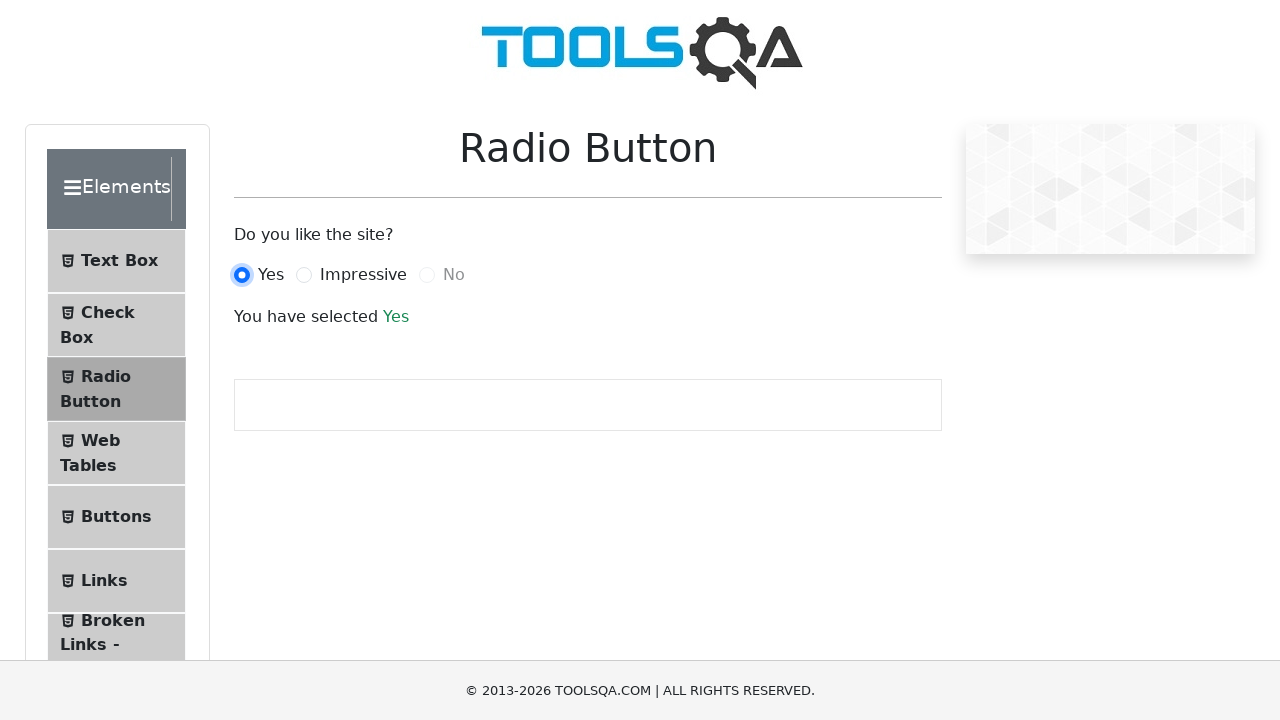

Waited for success message to appear
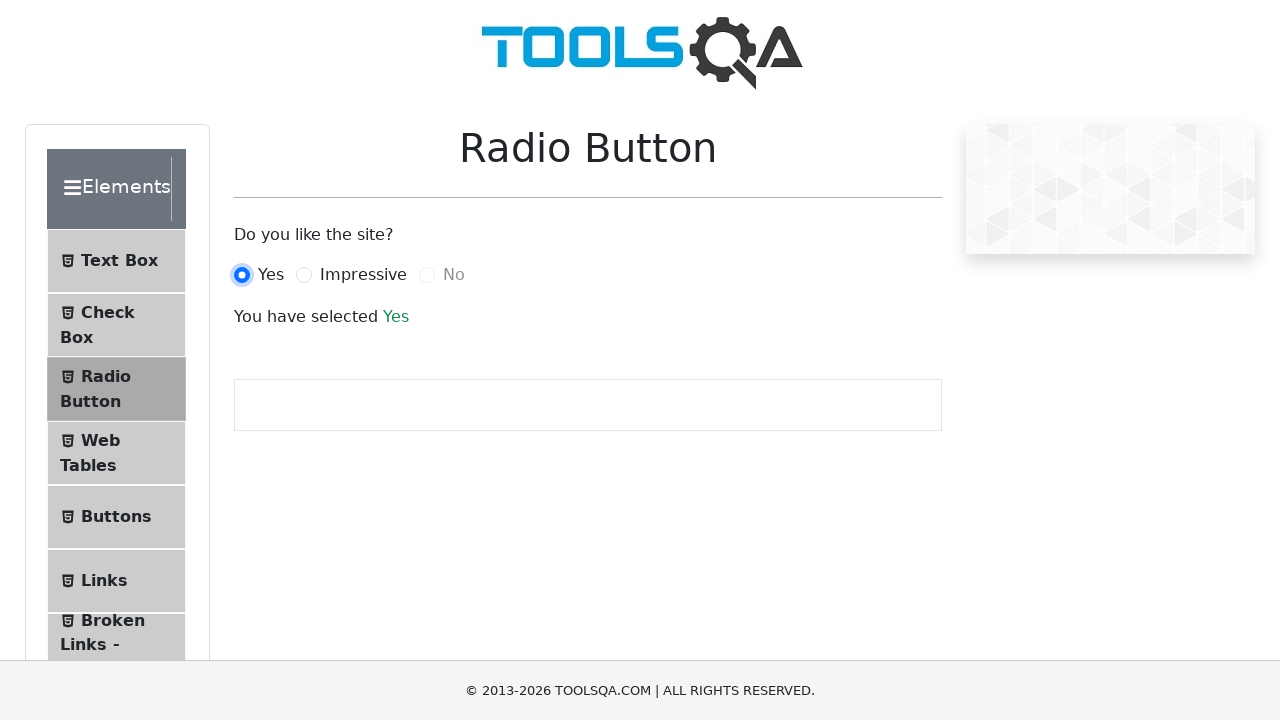

Located the success message element
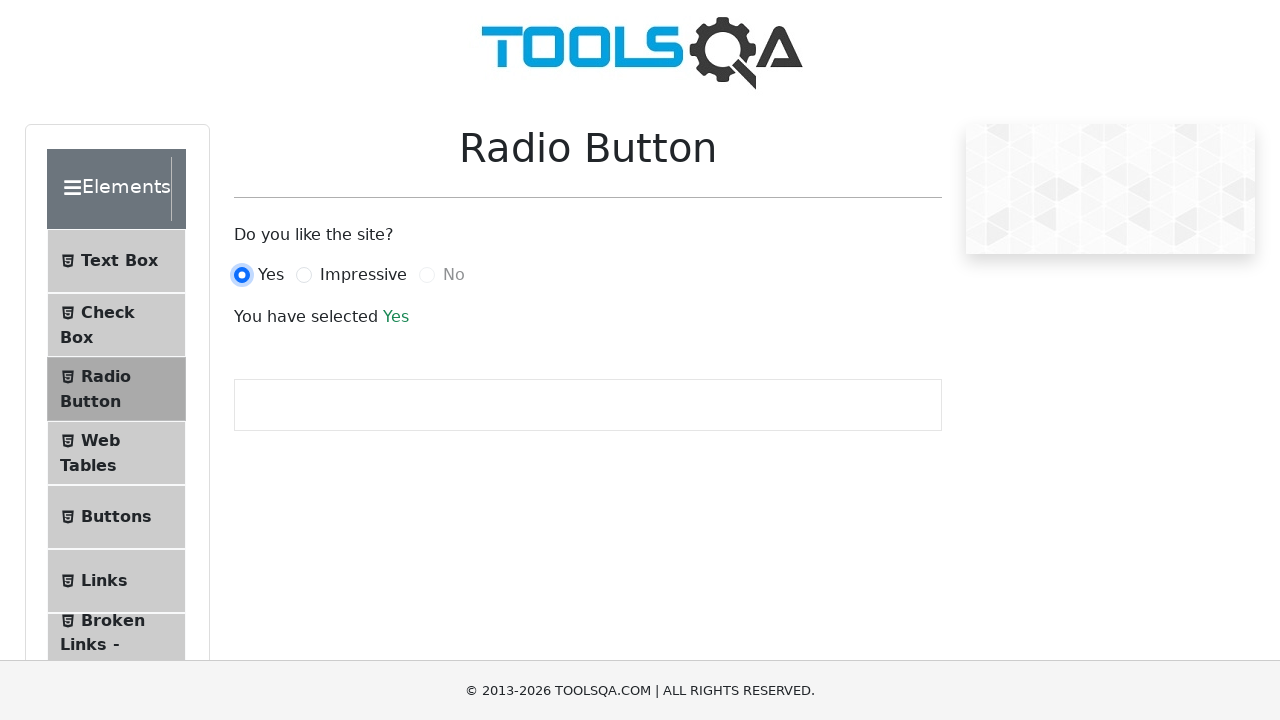

Verified message text equals 'You have selected Yes'
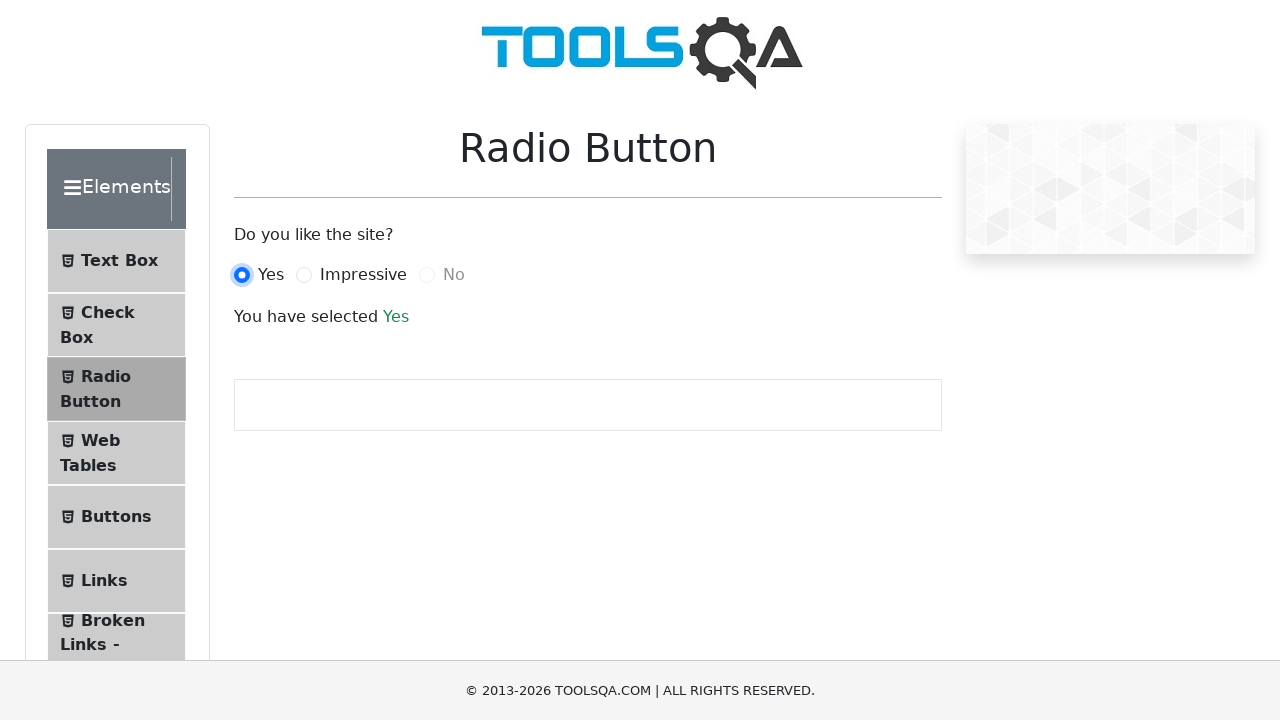

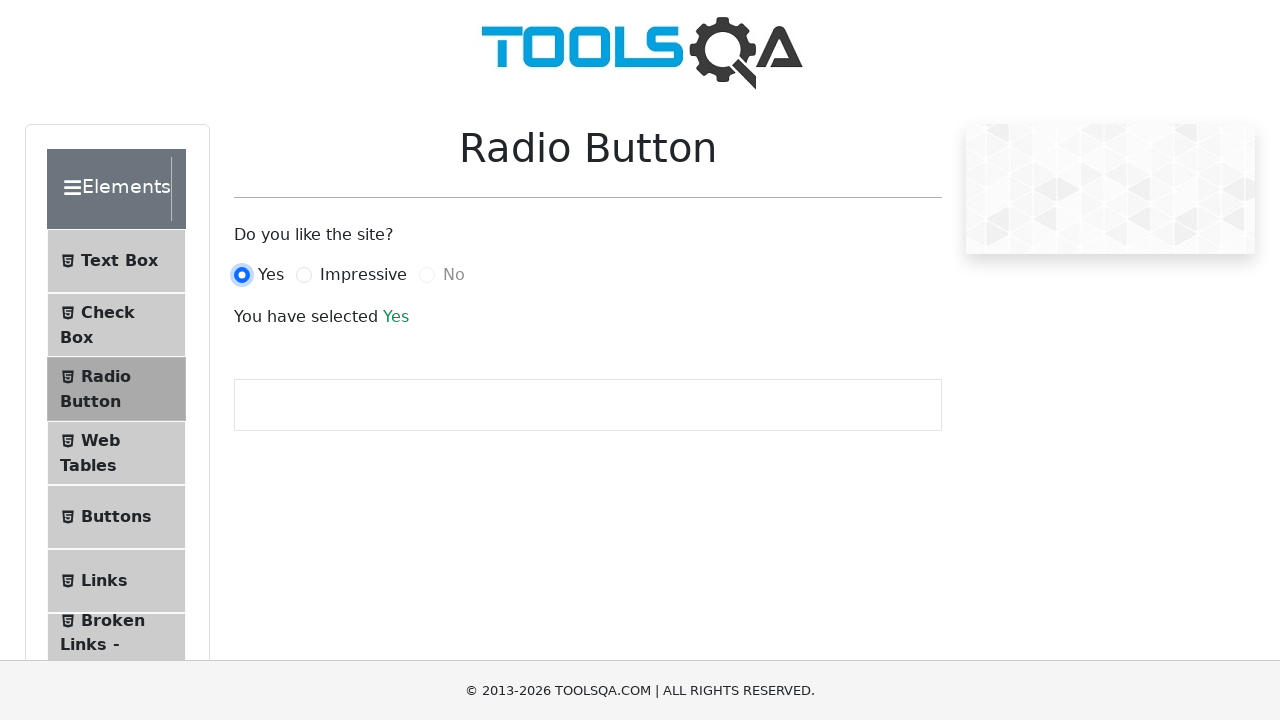